Tests GitHub search functionality by searching for a specific repository, navigating to it, clicking on the Issues tab, and verifying that a specific issue titled "First Issues" exists.

Starting URL: https://github.com/

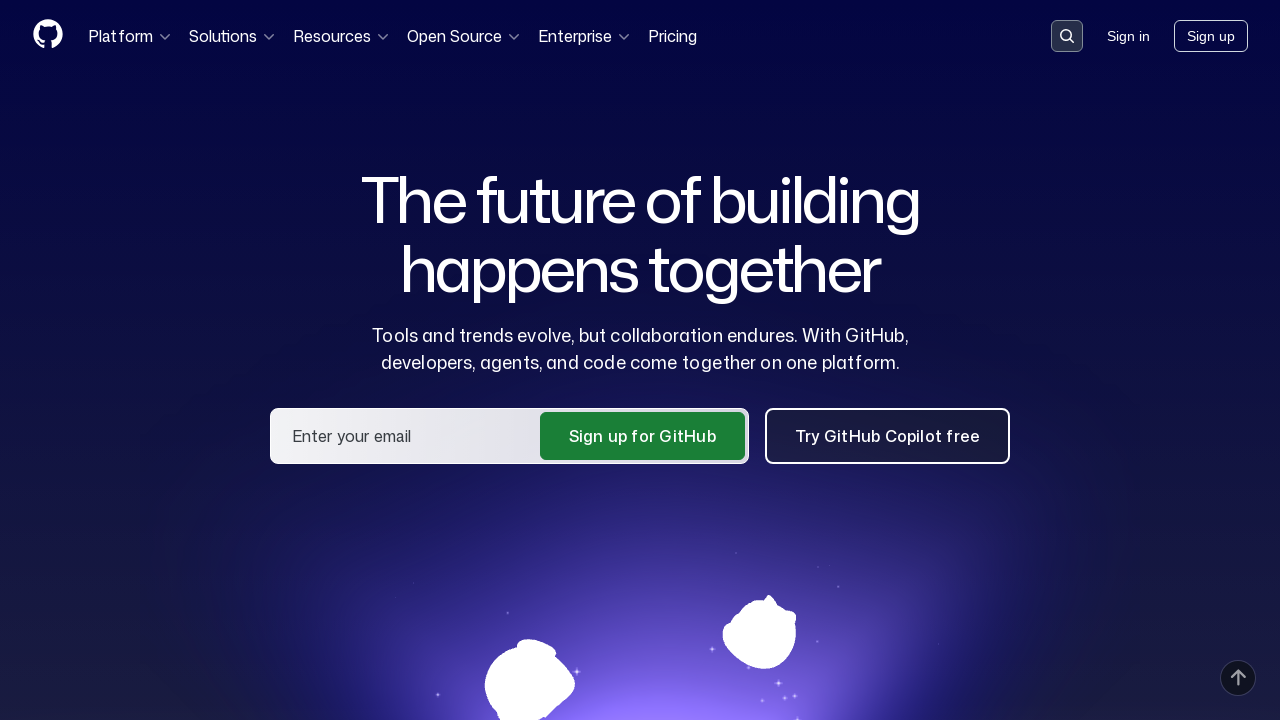

Clicked on search input field at (1067, 36) on .search-input
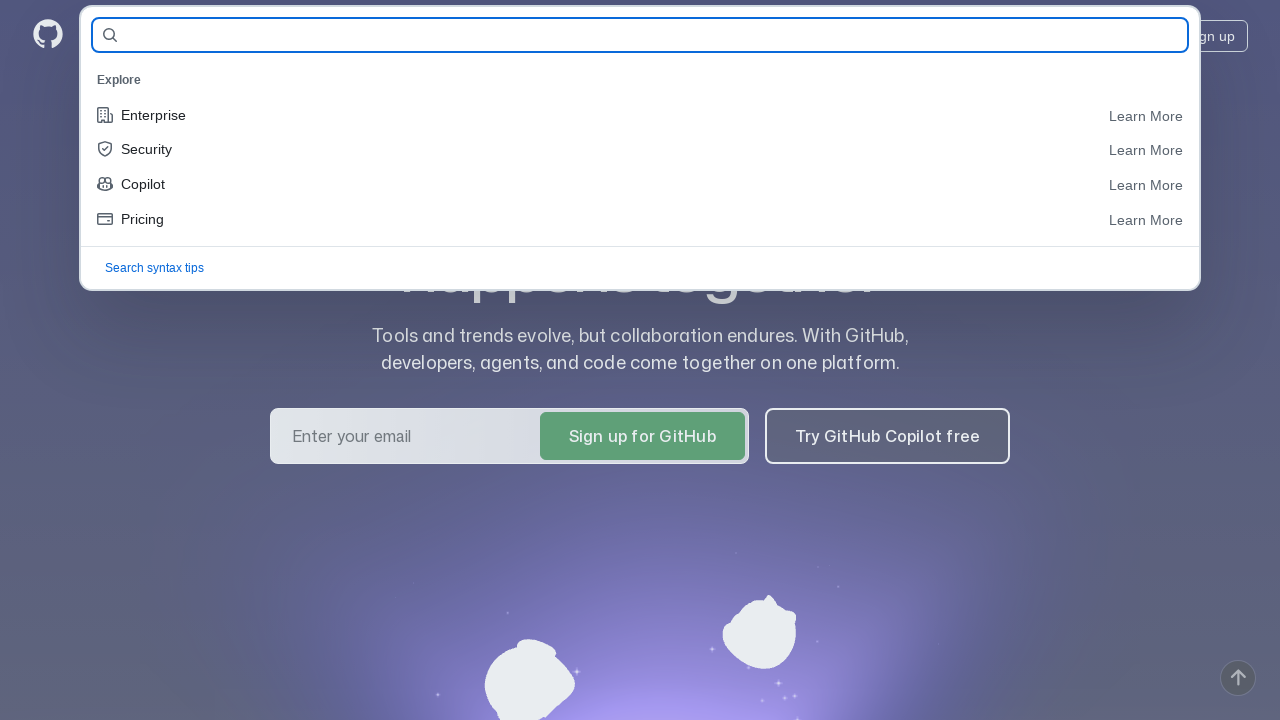

Filled search query with 'Chingiz-Rhino/Allure_Reports_21' on #query-builder-test
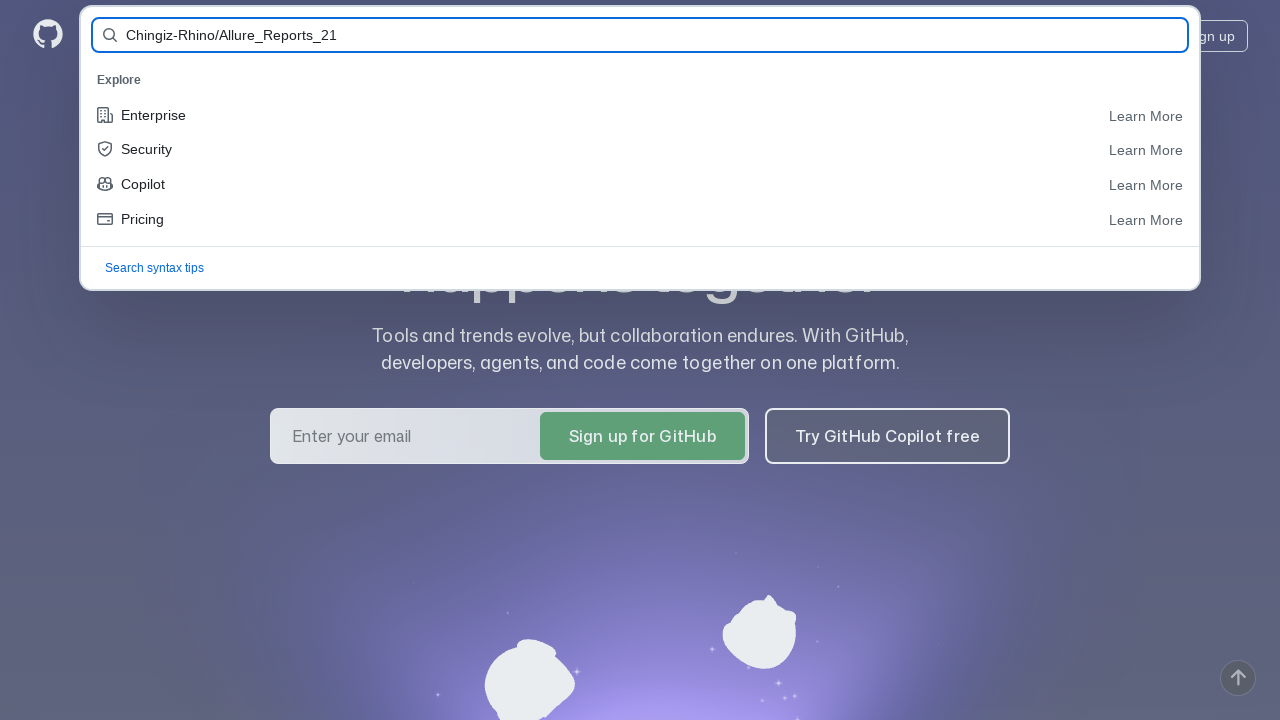

Pressed Enter to search for repository on #query-builder-test
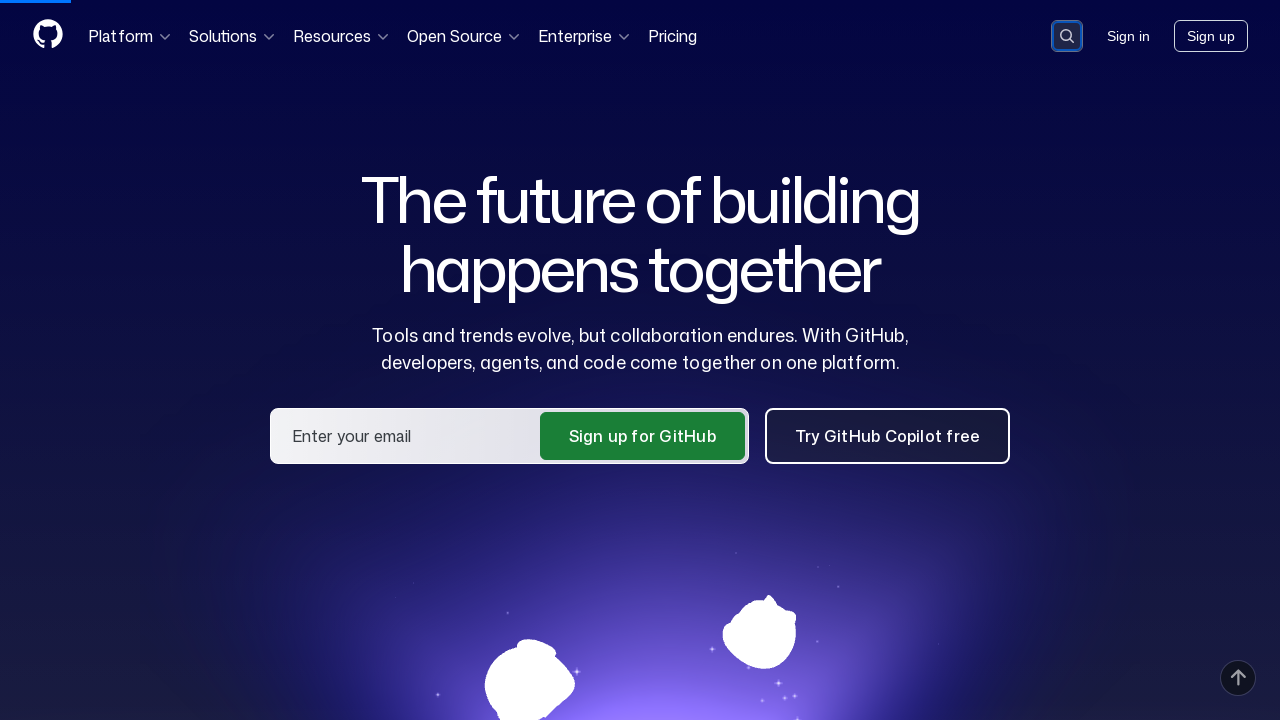

Clicked on repository link in search results at (496, 161) on a:has-text('Chingiz-Rhino/Allure_Reports_21')
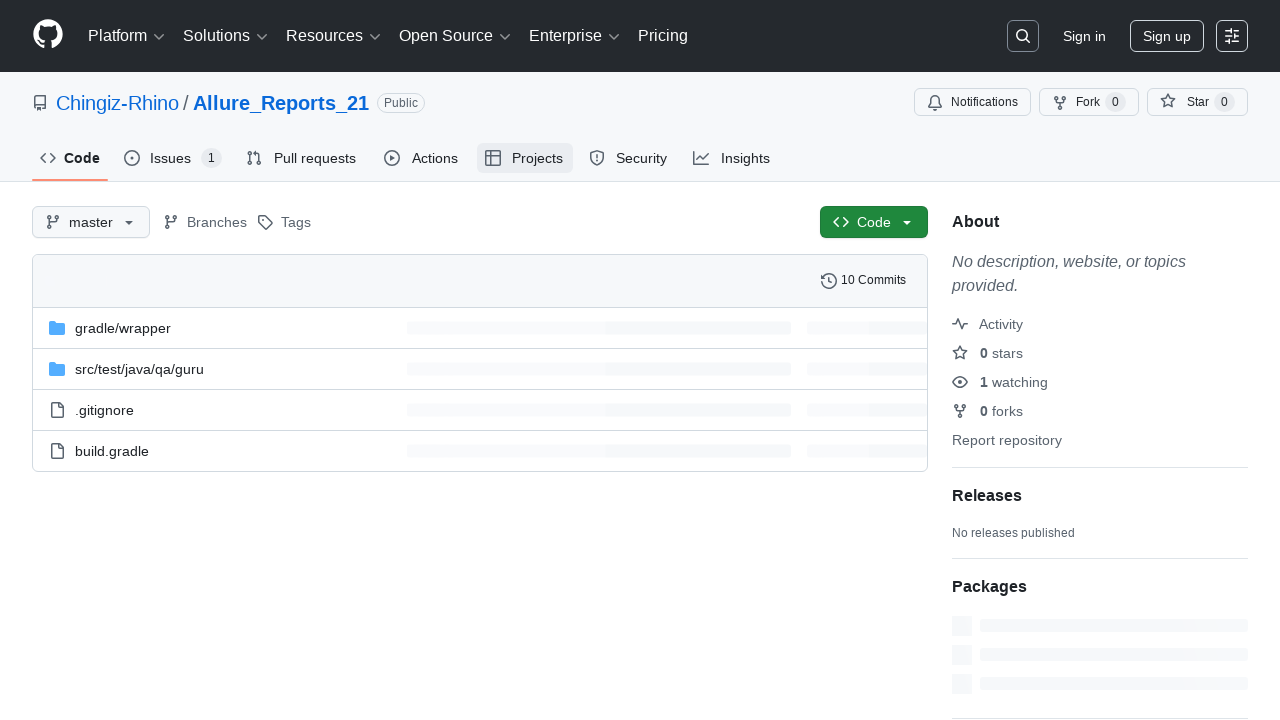

Clicked on Issues tab at (173, 158) on #issues-tab
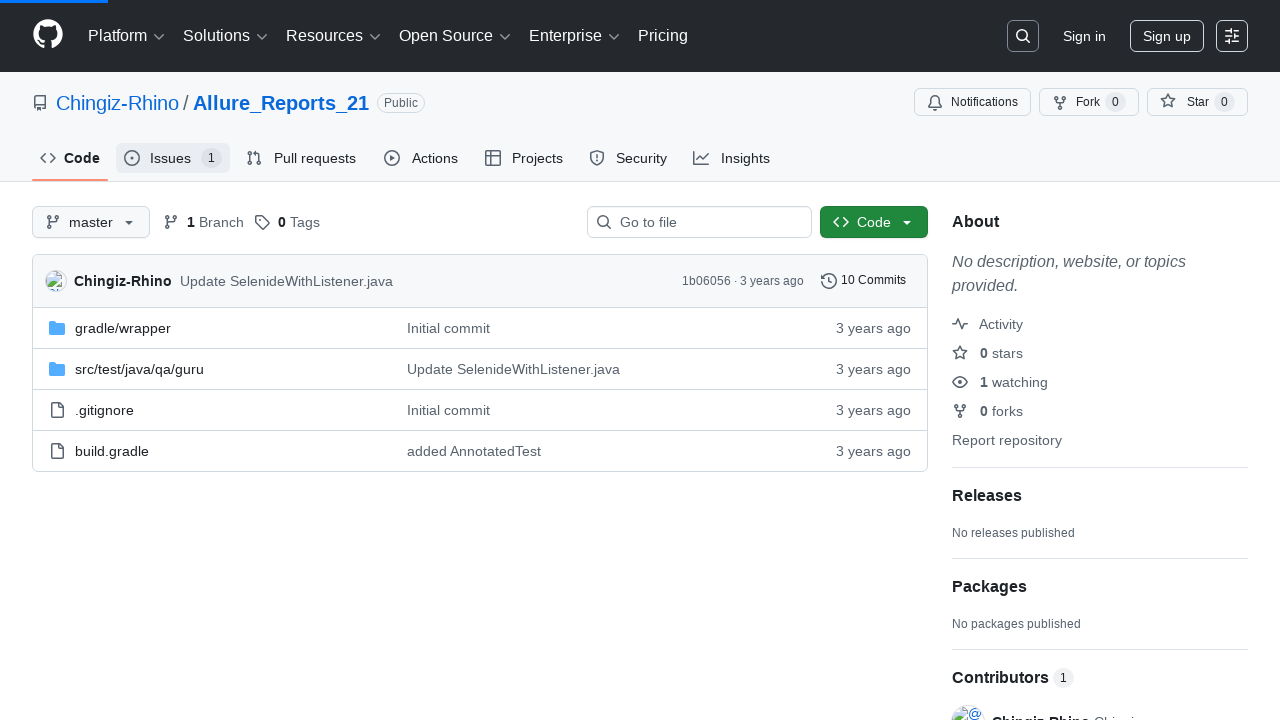

Verified that 'First Issues' issue exists
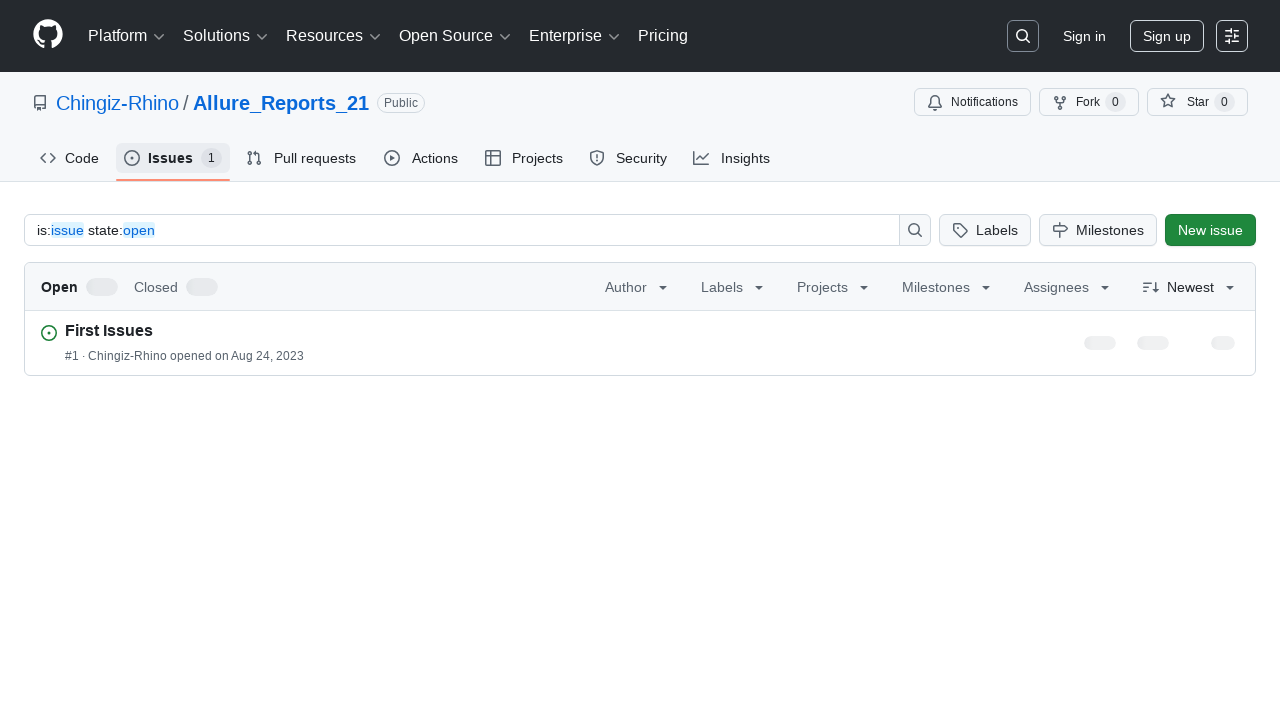

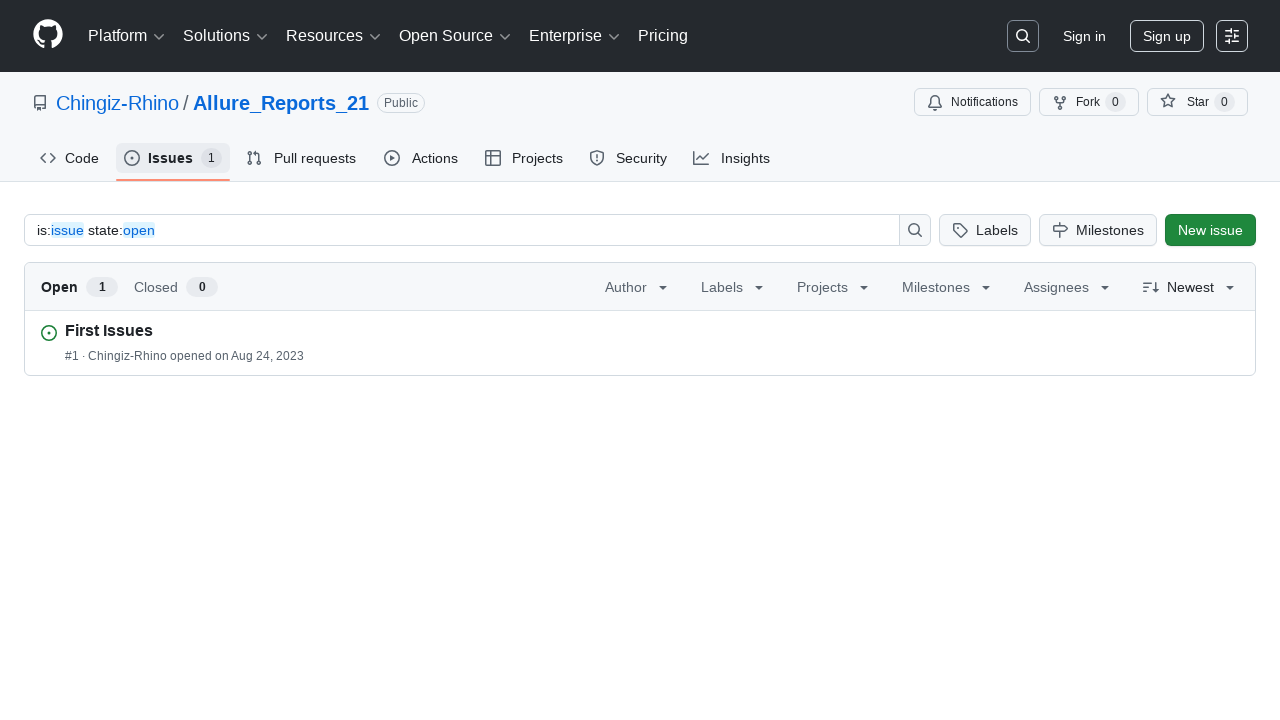